Navigates to the Adventure Tours page and verifies its title

Starting URL: https://baddipudidebora.github.io/Interactive-Front-End-Design-Project/

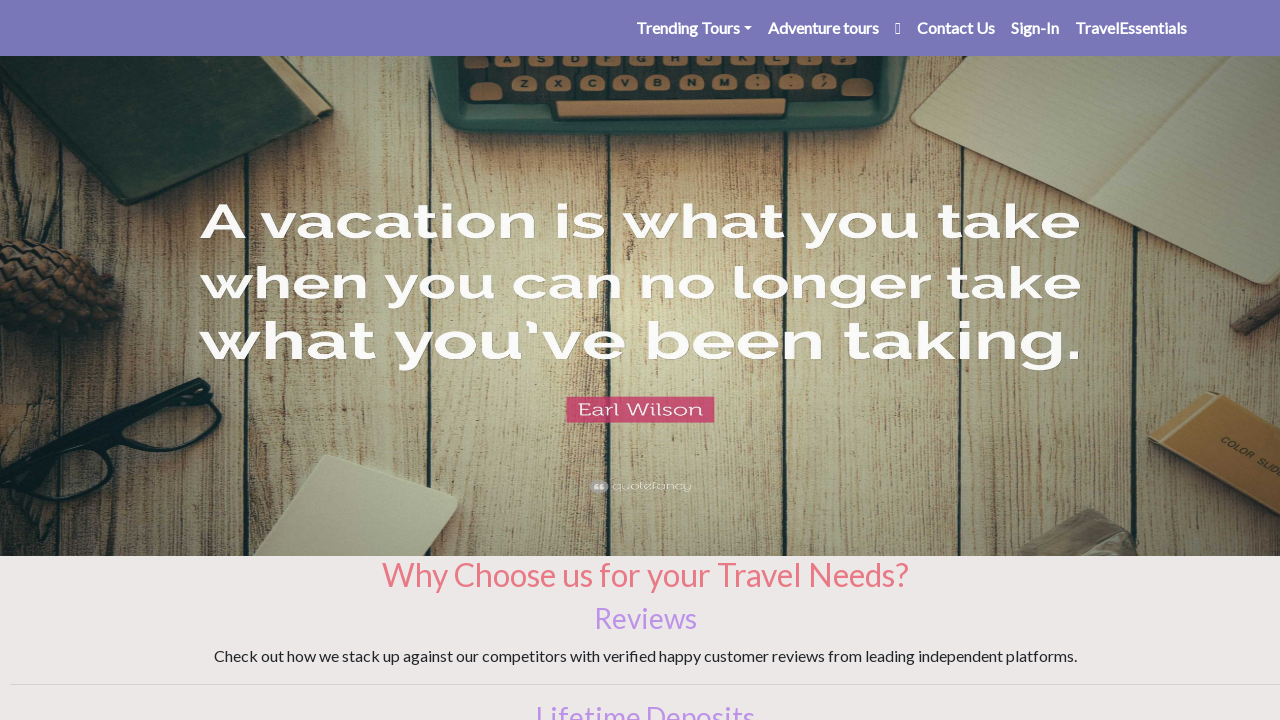

Set up dialog handler to accept alerts
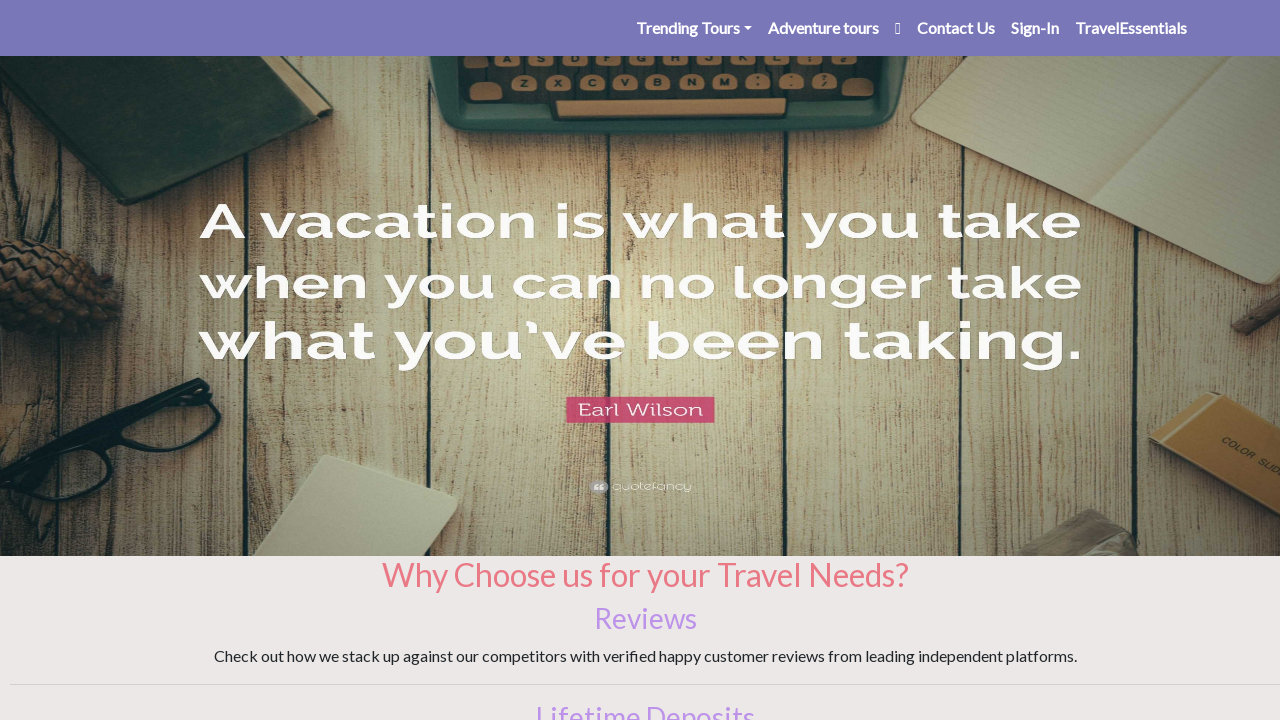

Clicked on Adventure Tours link at (824, 28) on a[href='adventure.html']
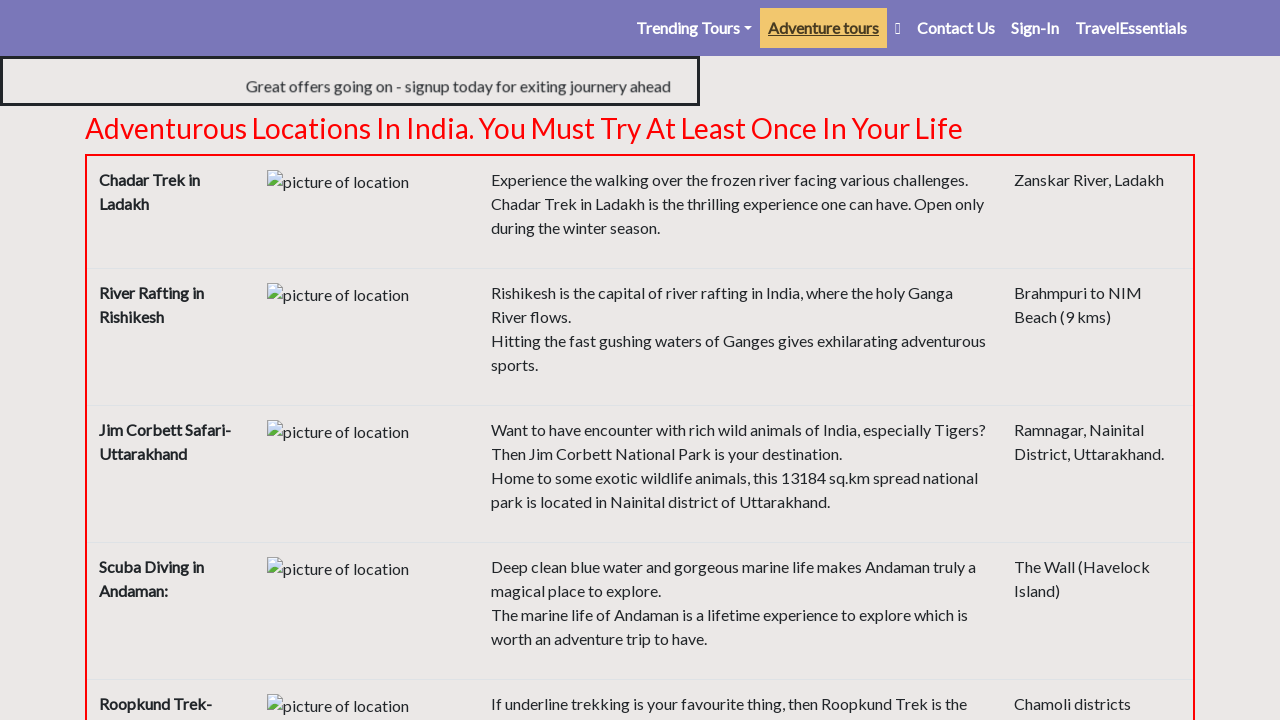

Verified page title is 'Become Adventurious'
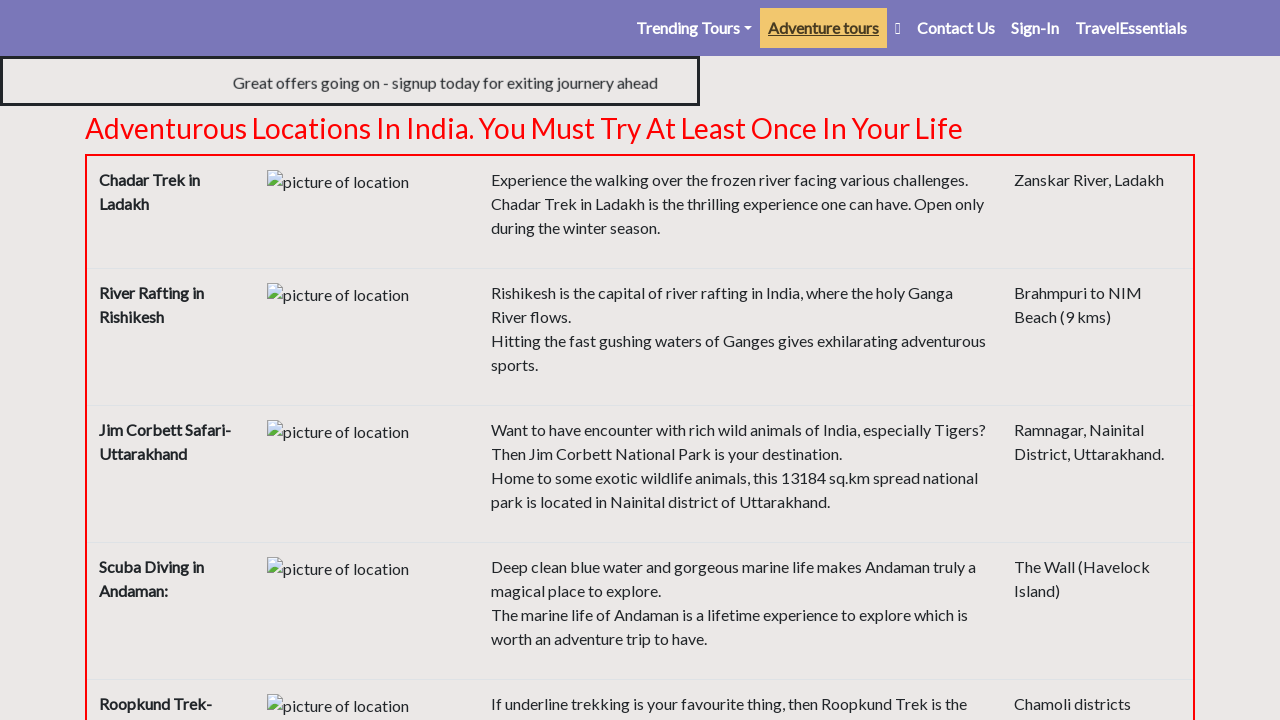

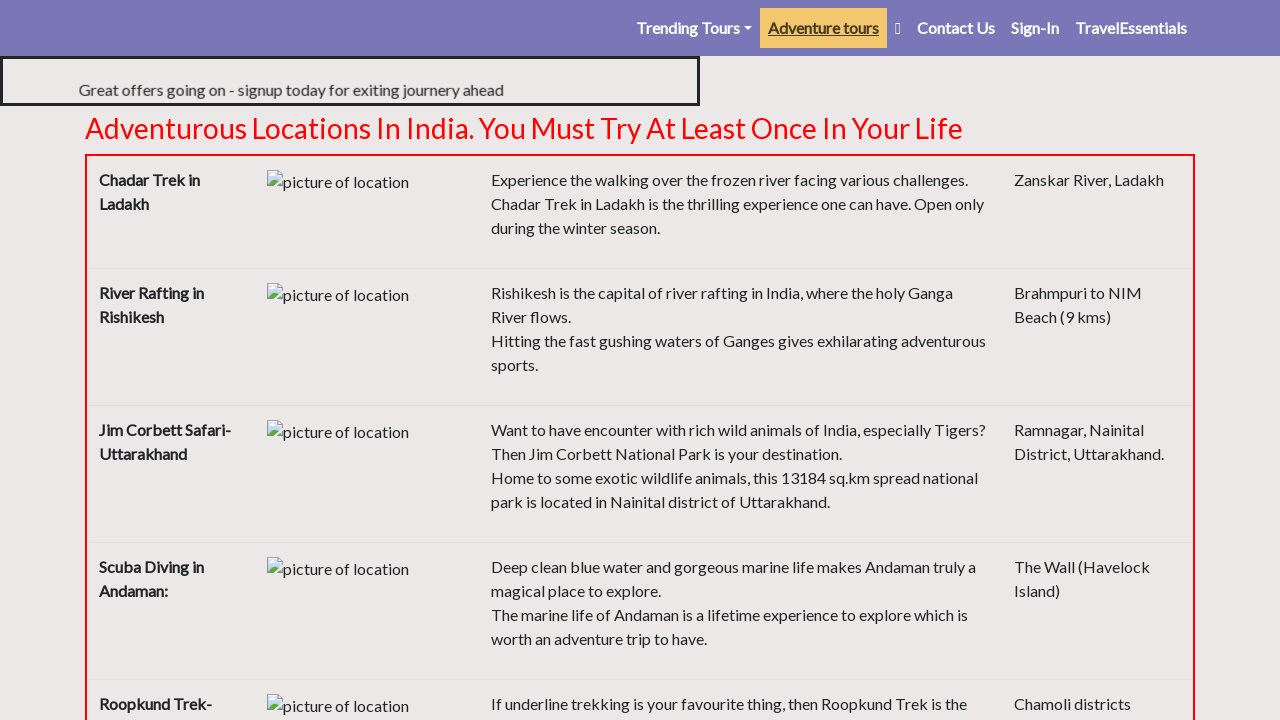